Tests submitting a feedback form by filling in name, email, subject, and comment fields, then verifying successful submission

Starting URL: http://zero.webappsecurity.com/feedback.html

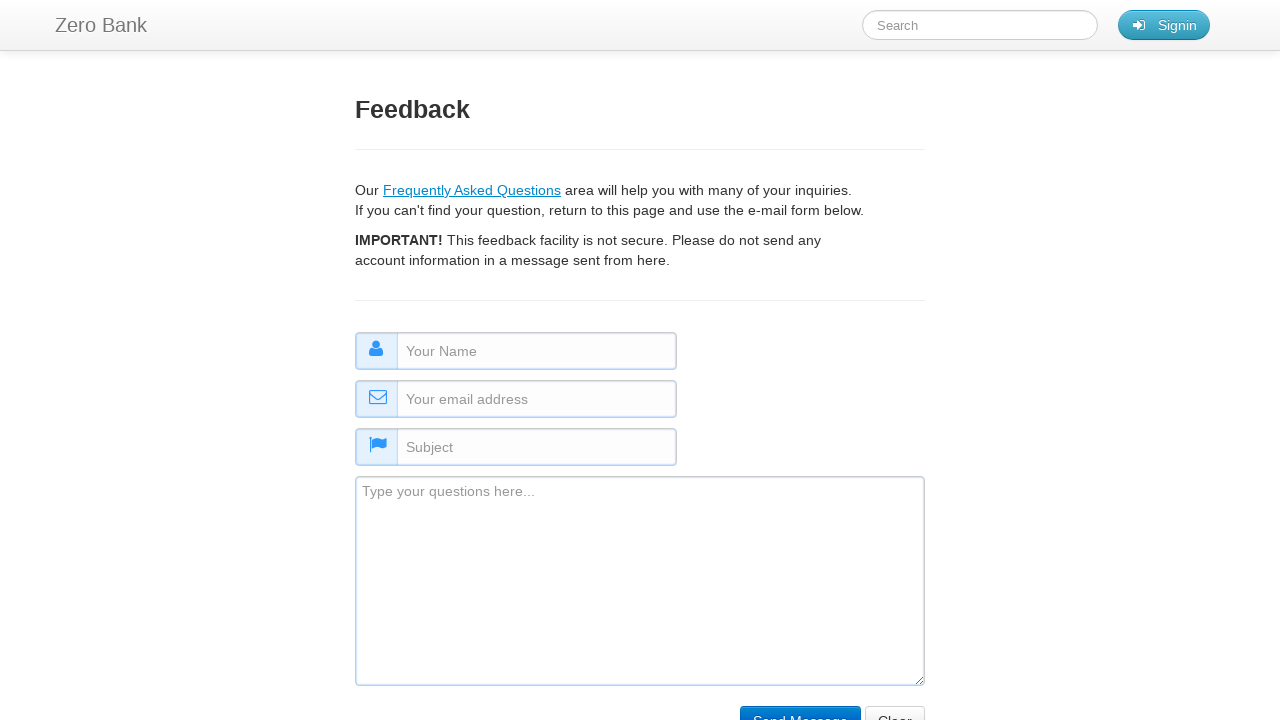

Filled name field with 'Test' on #name
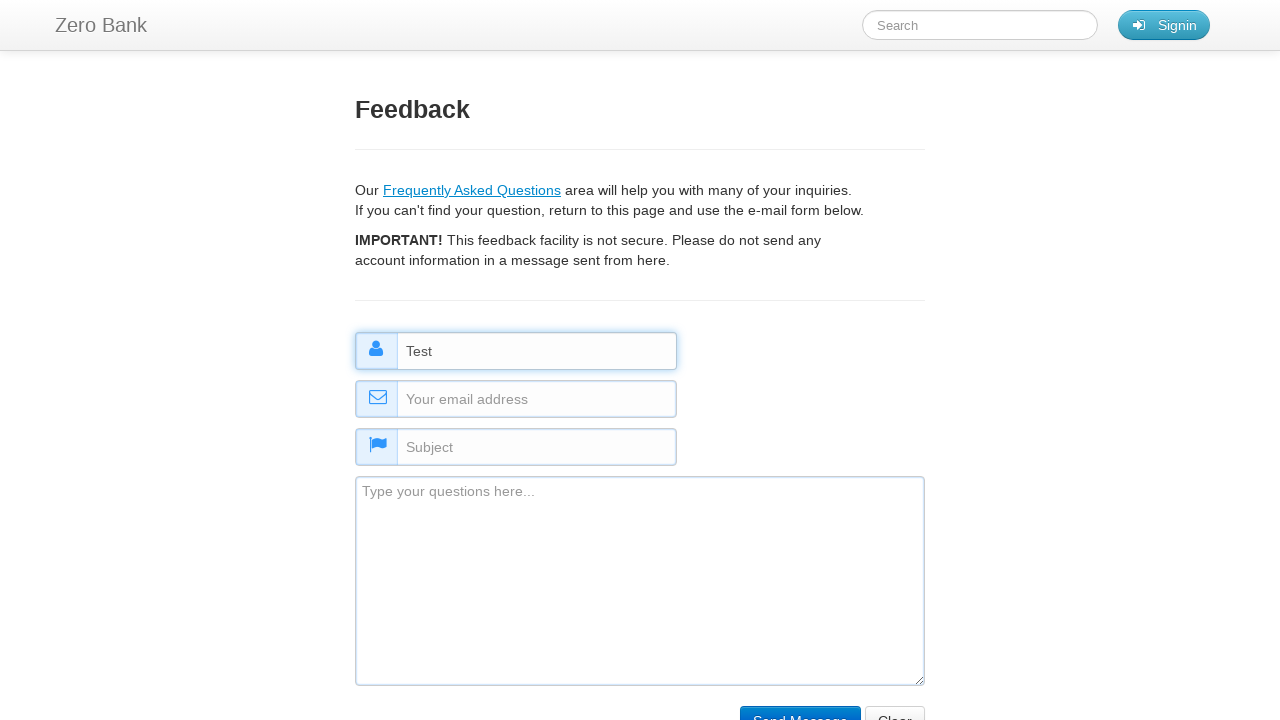

Filled email field with 'test@test.com' on #email
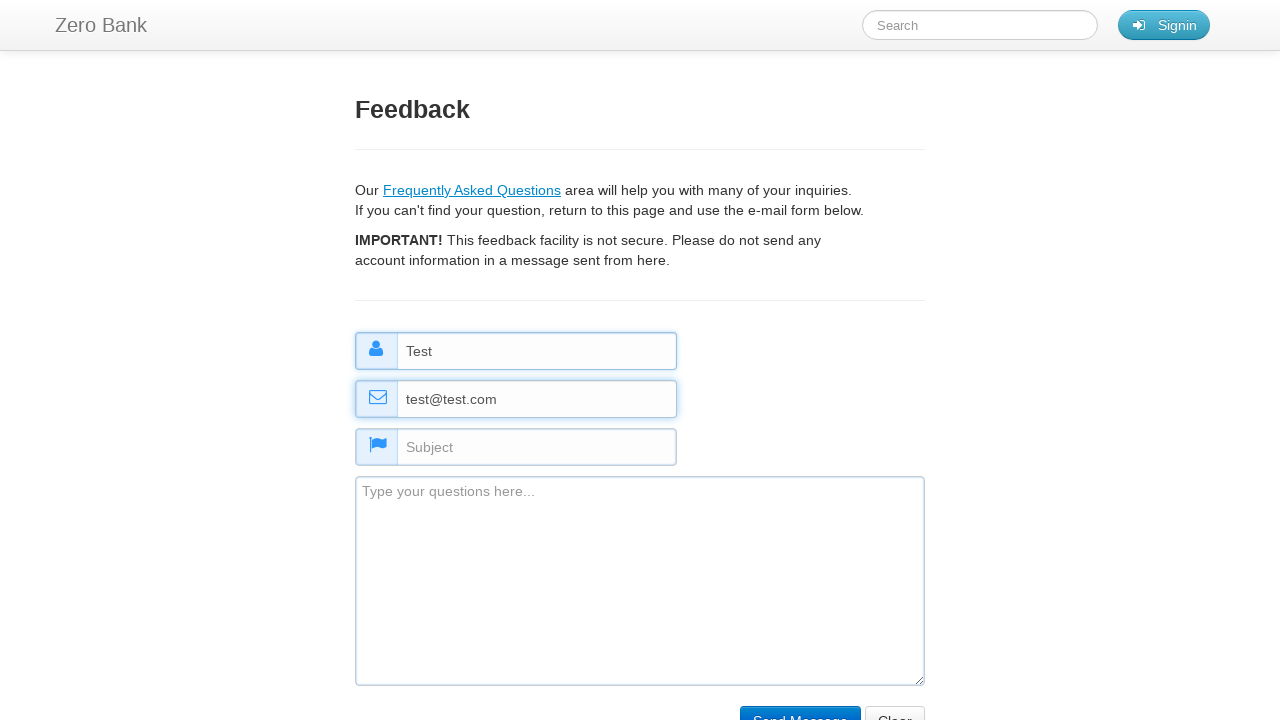

Filled subject field with 'New Subject' on #subject
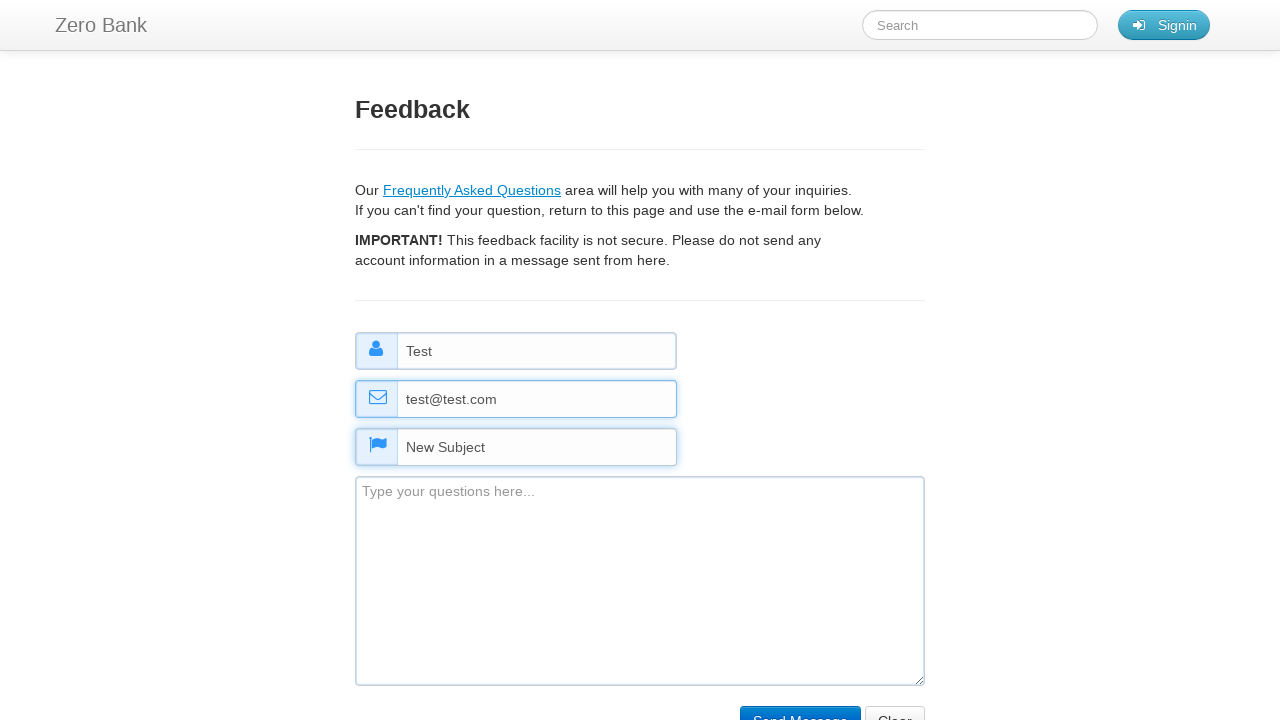

Filled comment field with 'No comment!' on #comment
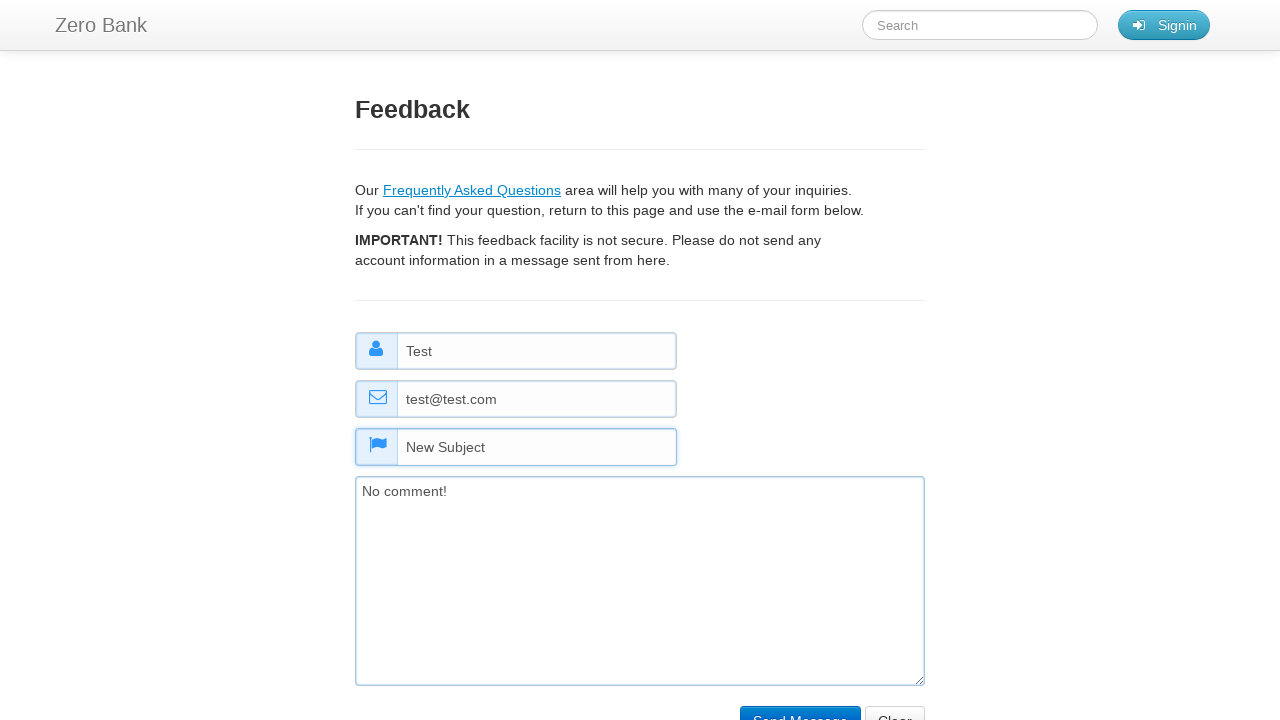

Clicked submit button to submit feedback form at (800, 705) on input[type='submit']
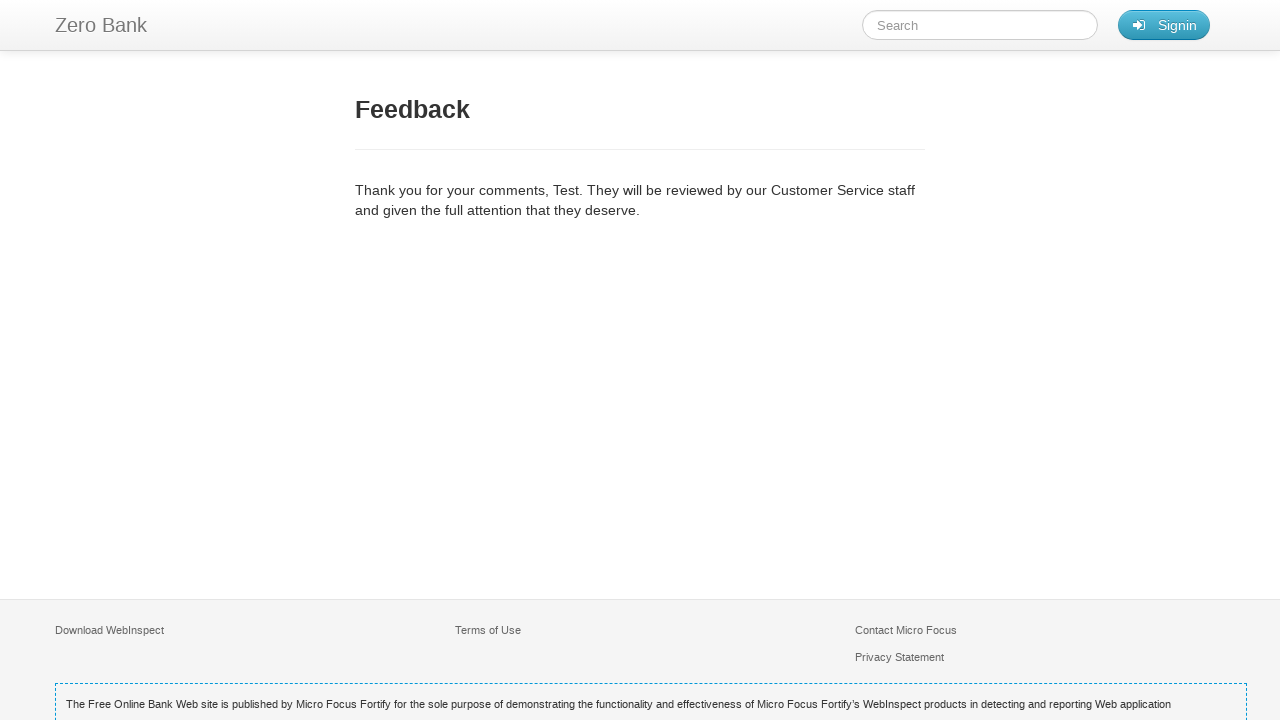

Form submitted successfully - confirmation message appeared
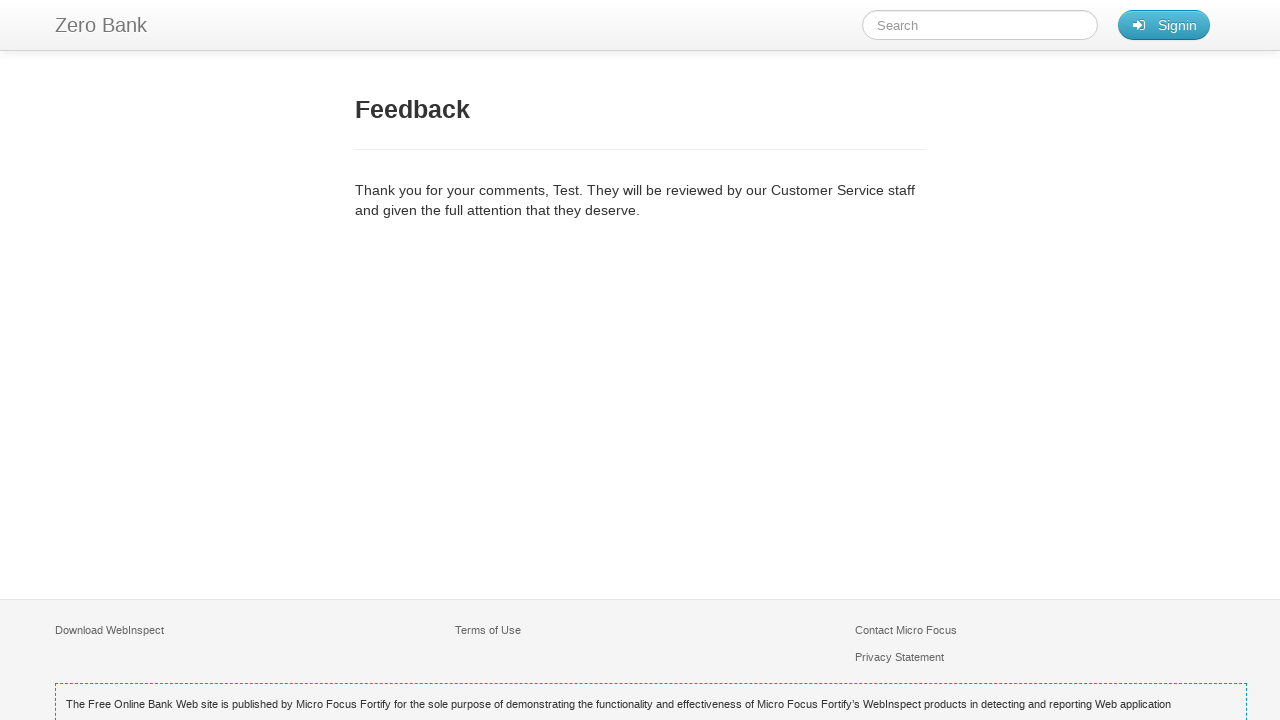

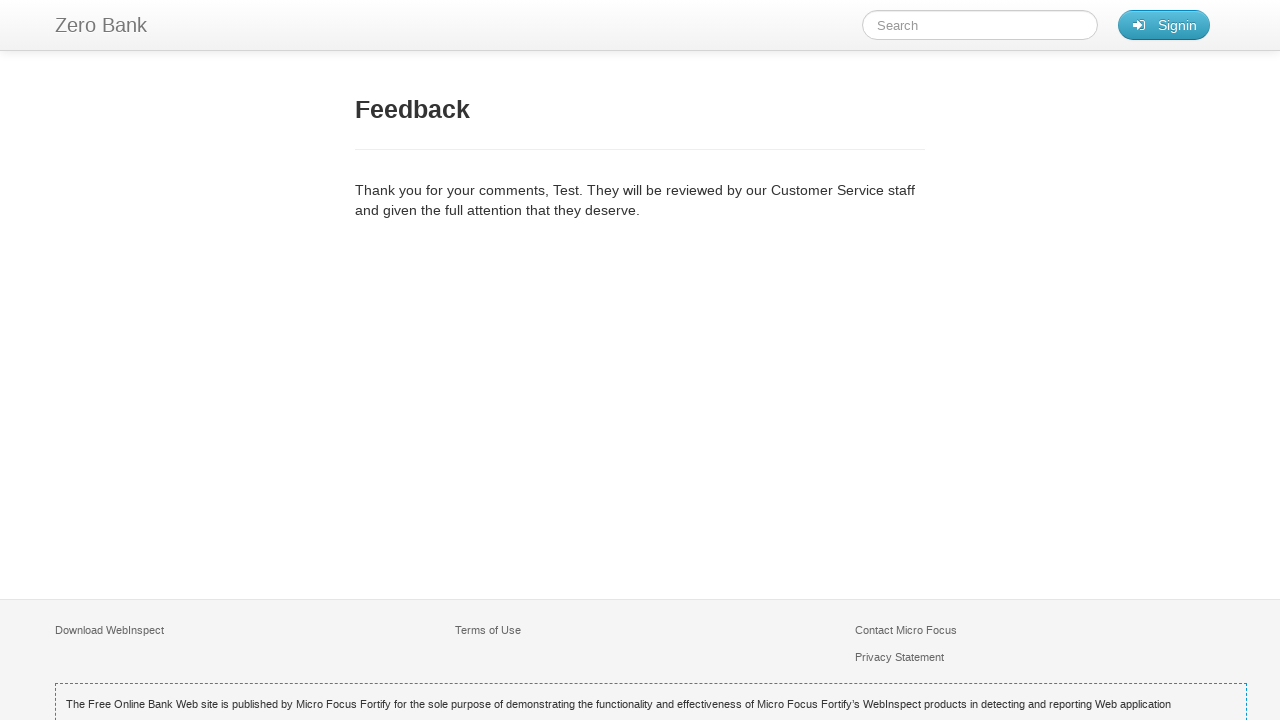